Navigates to a DCInside gallery board listing page, waits for posts to load, then visits the first post and scrolls to load comments section.

Starting URL: https://gall.dcinside.com/board/lists/?id=baseball_new11&page=5&exception_mode=recommend&list_num=100

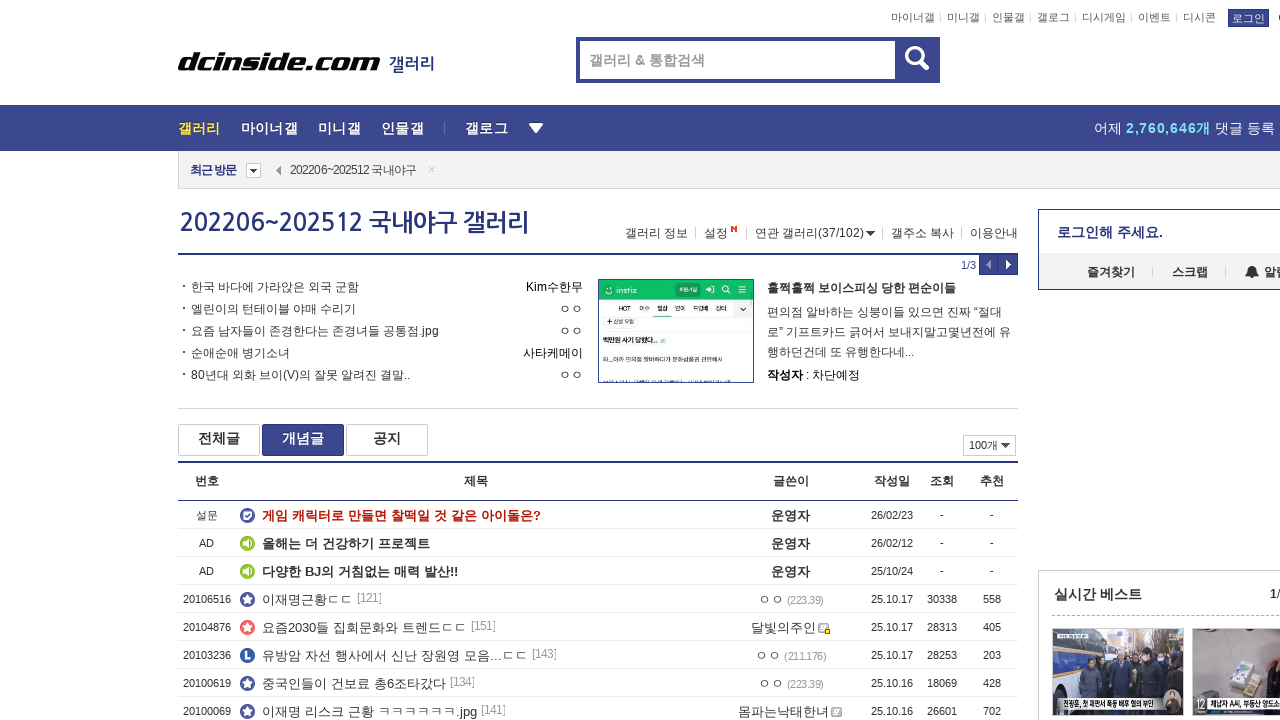

Waited for post listings to load on the board page
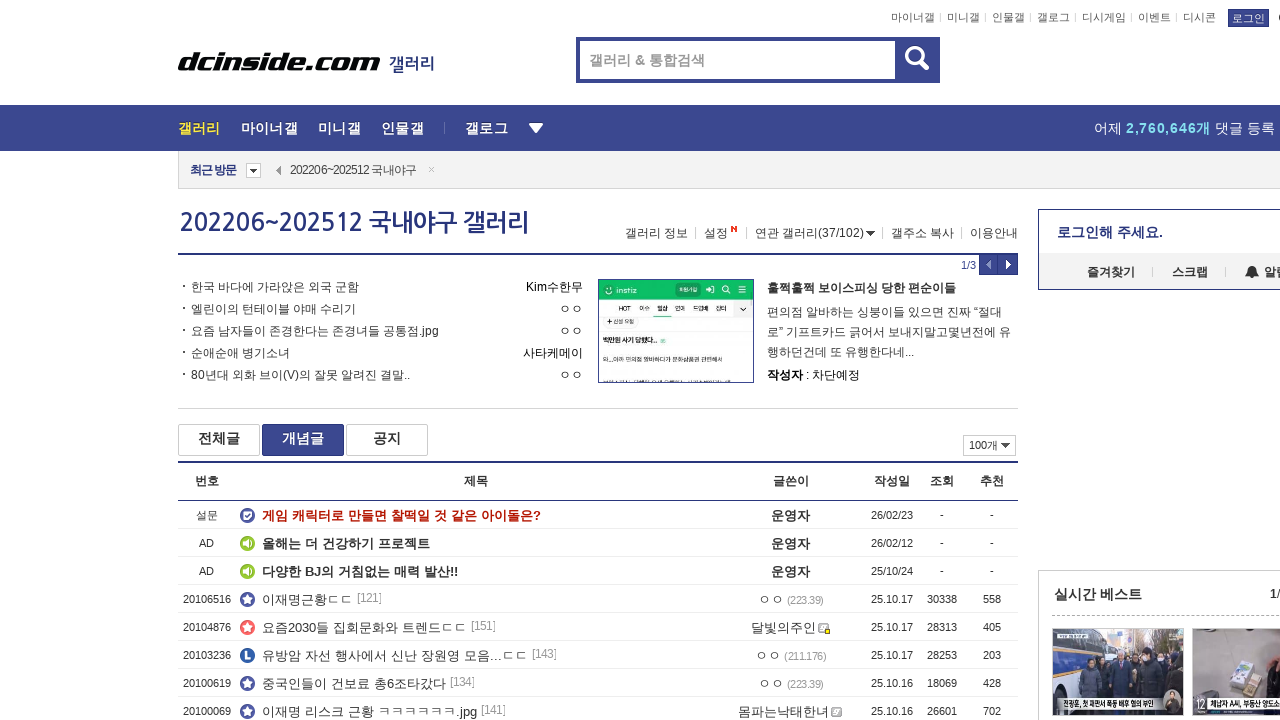

Clicked on the first post link at (297, 599) on td.gall_tit.ub-word a[href^='/board/']
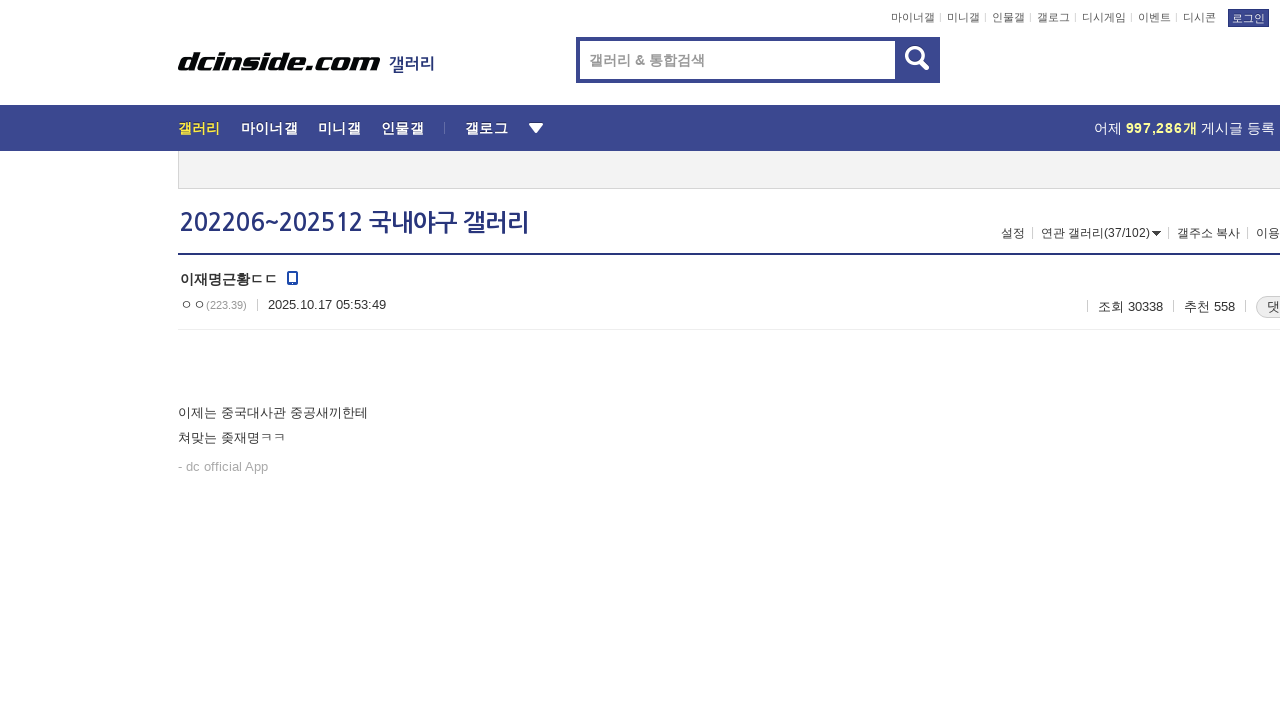

Post page loaded (domcontentloaded state)
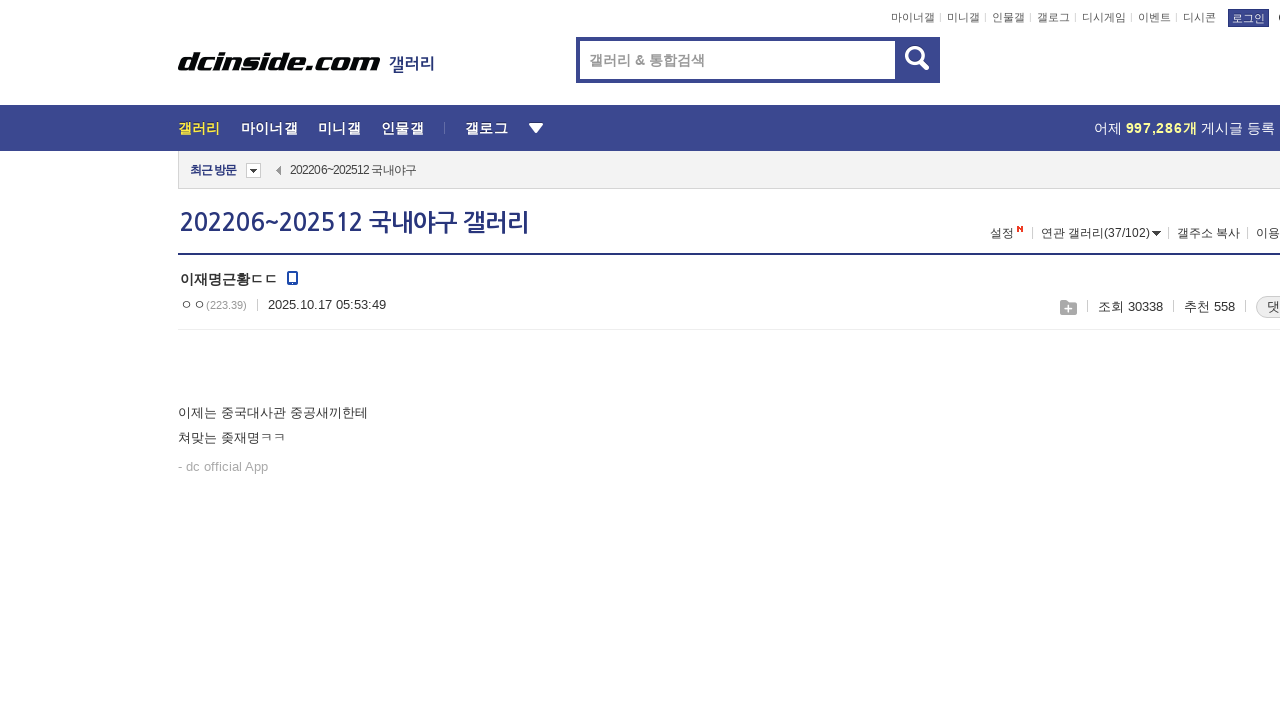

Scrolled to bottom to load comments section
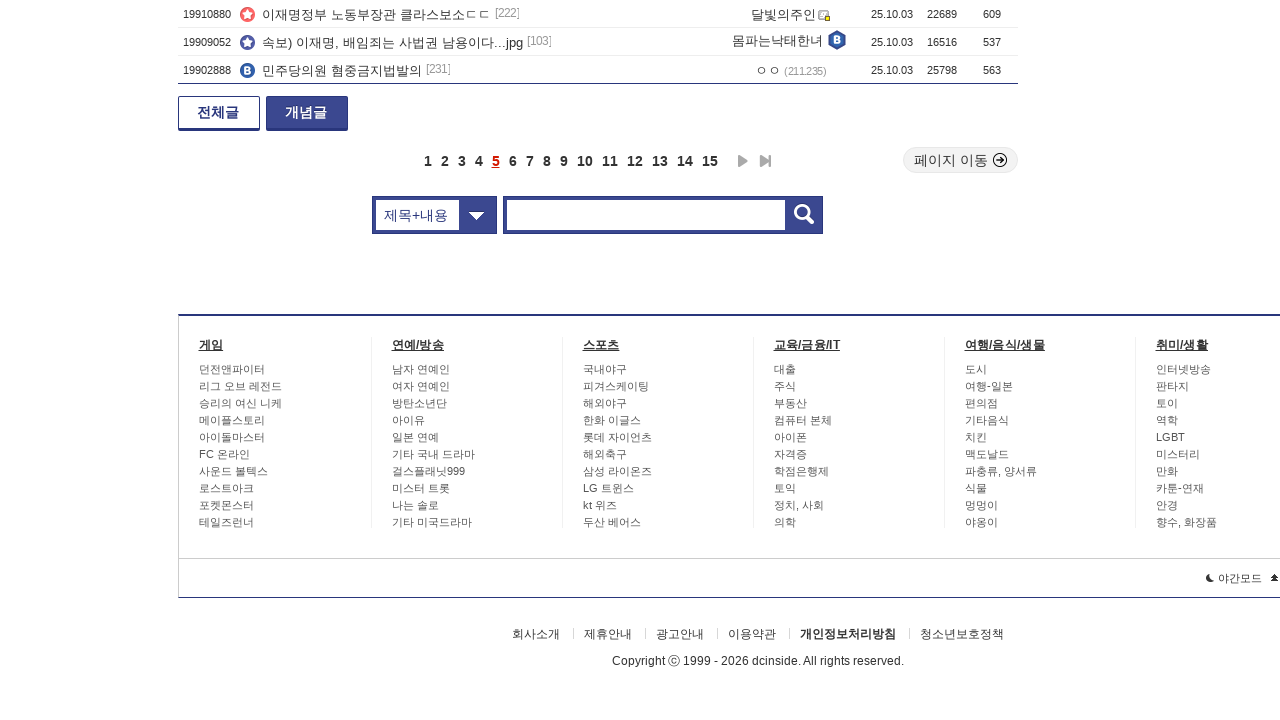

Comments section loaded
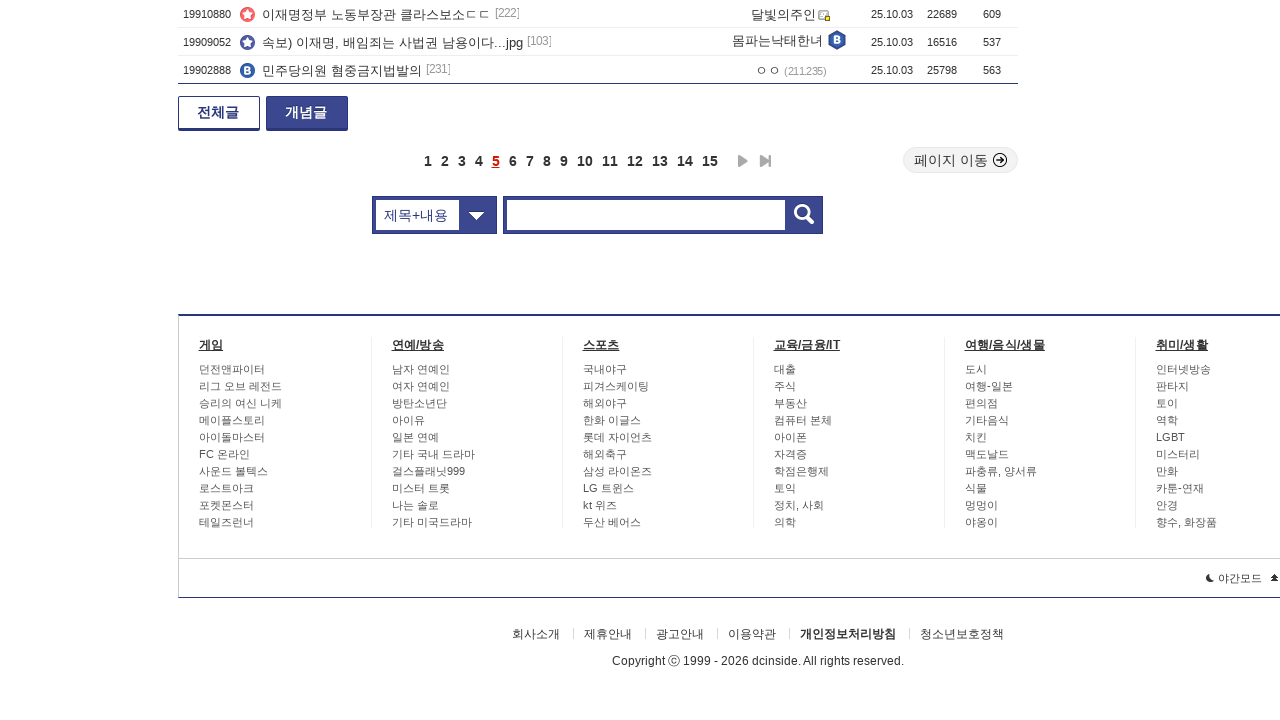

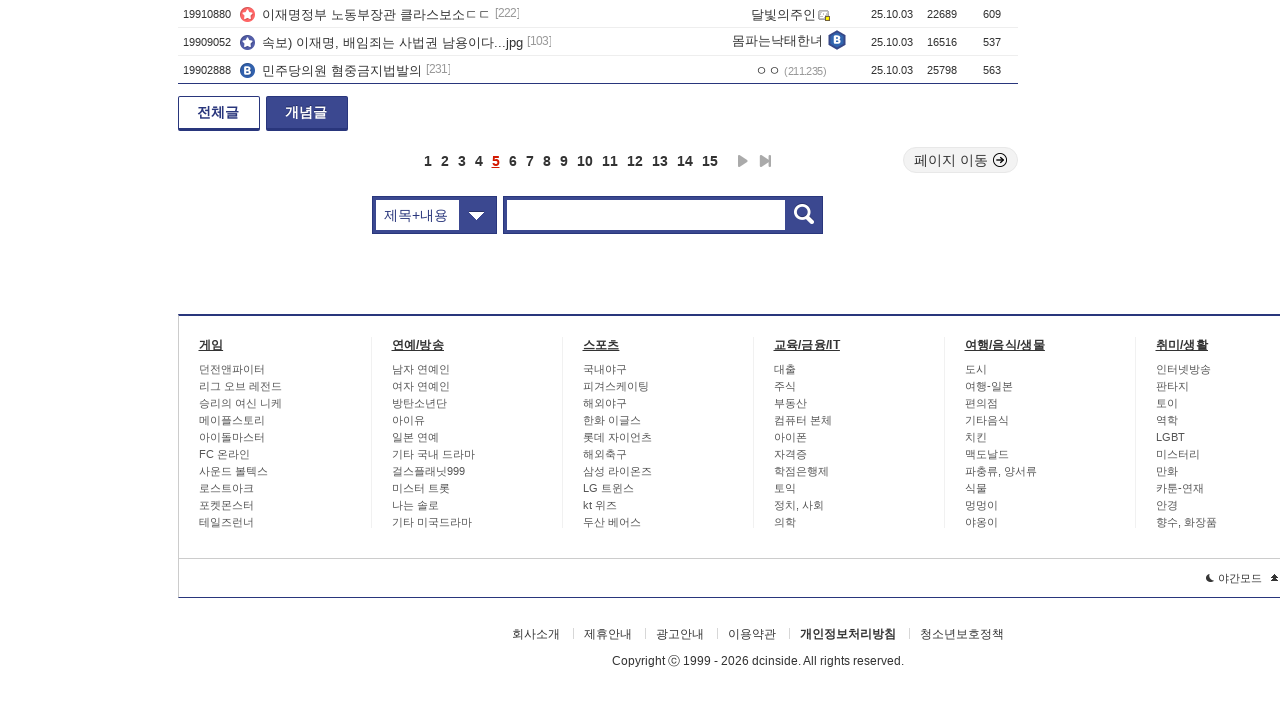